Navigates to iLovePDF Word to PDF converter page and clicks the button to select Word files for upload

Starting URL: https://www.ilovepdf.com/word_to_pdf

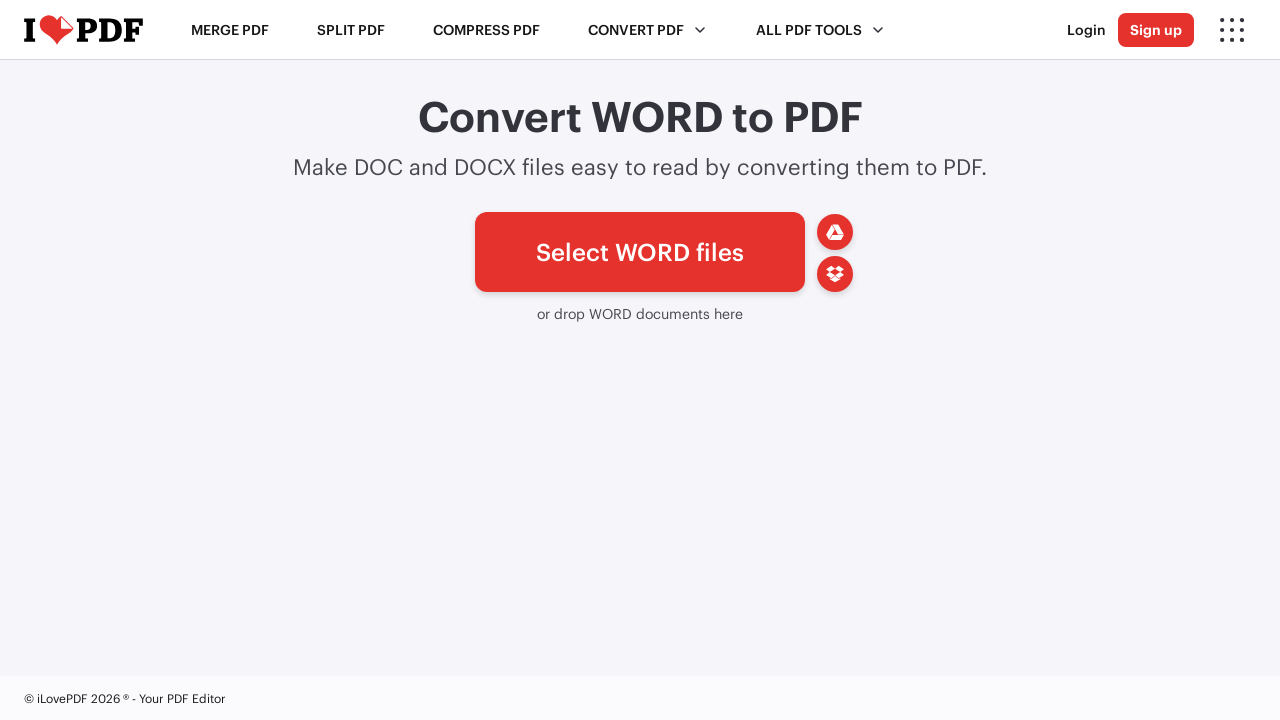

Navigated to iLovePDF Word to PDF converter page
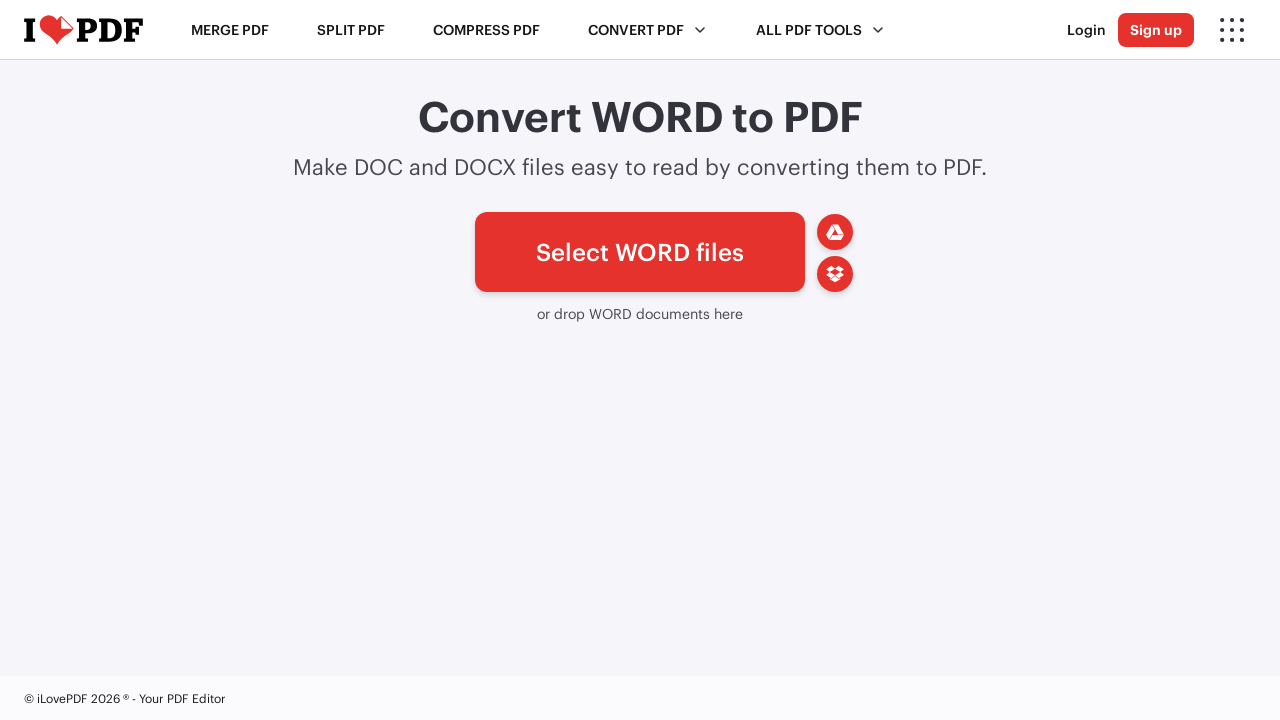

Clicked 'Select WORD files' button to open file selection dialog at (640, 252) on xpath=//span[text()='Select WORD files']
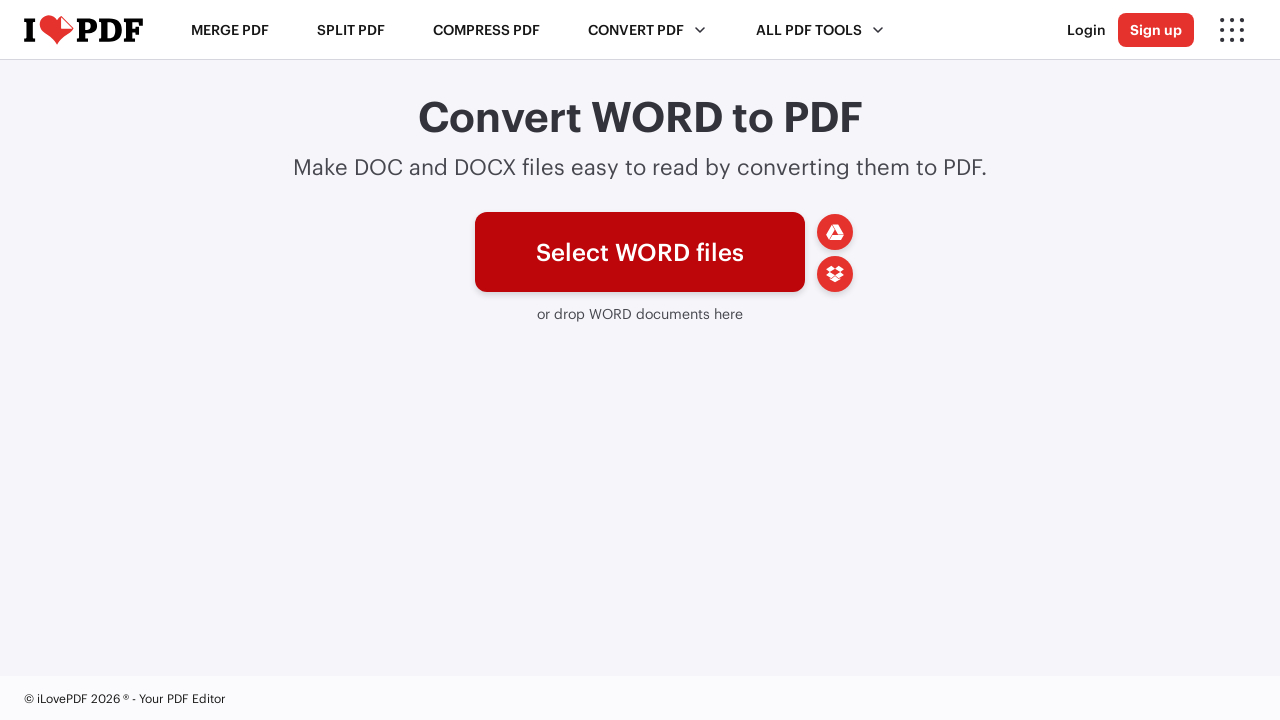

Waited for file selection dialog to appear
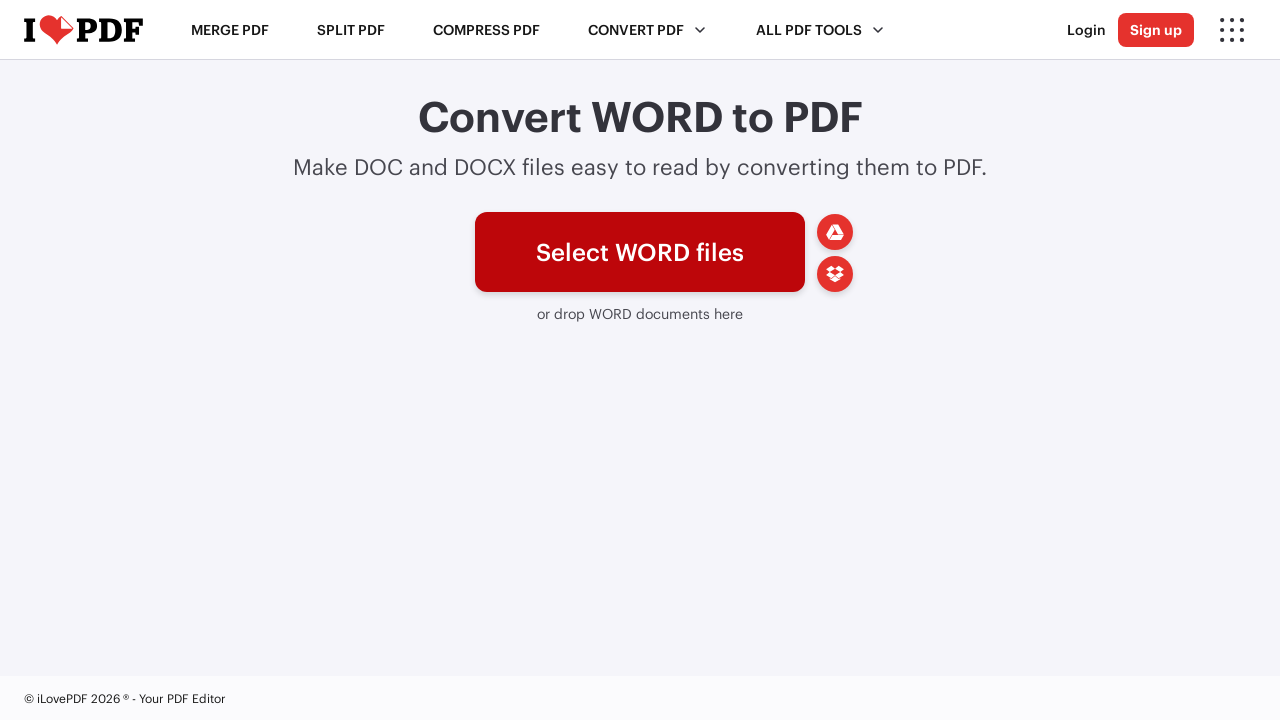

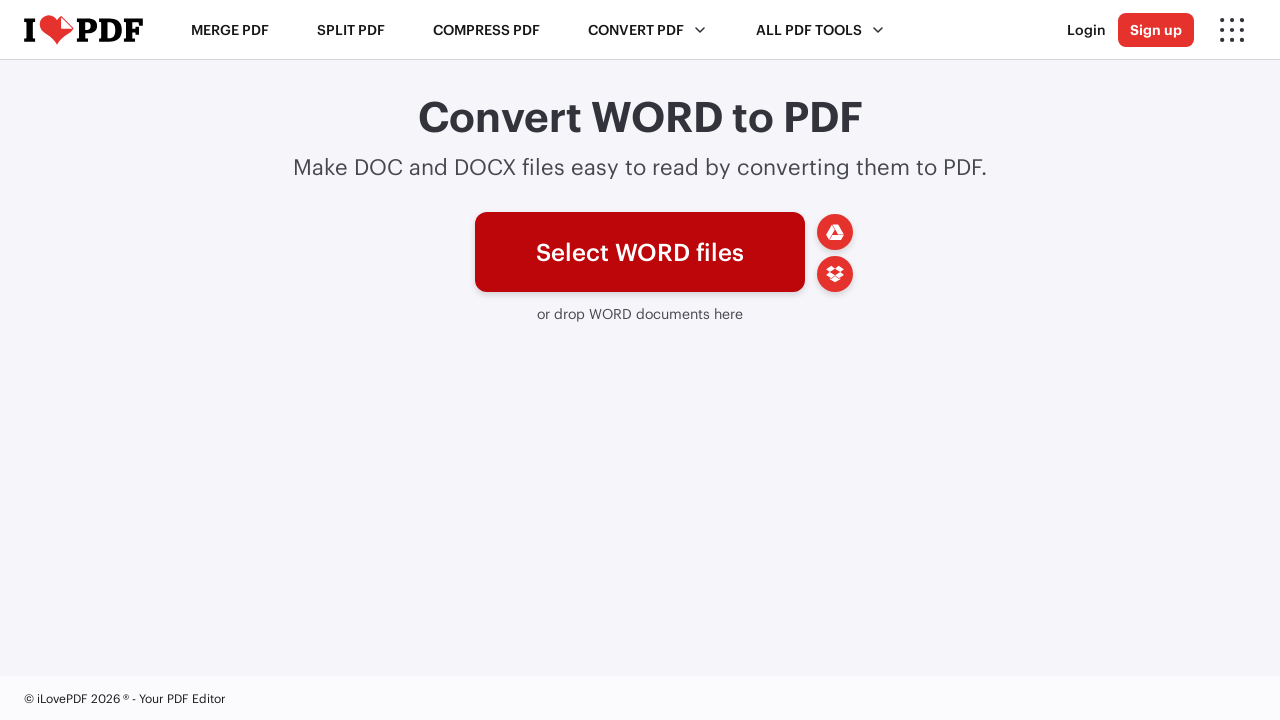